Tests multi-select dropdown for languages by selecting all available options and then deselecting all

Starting URL: https://practice.cydeo.com/dropdown

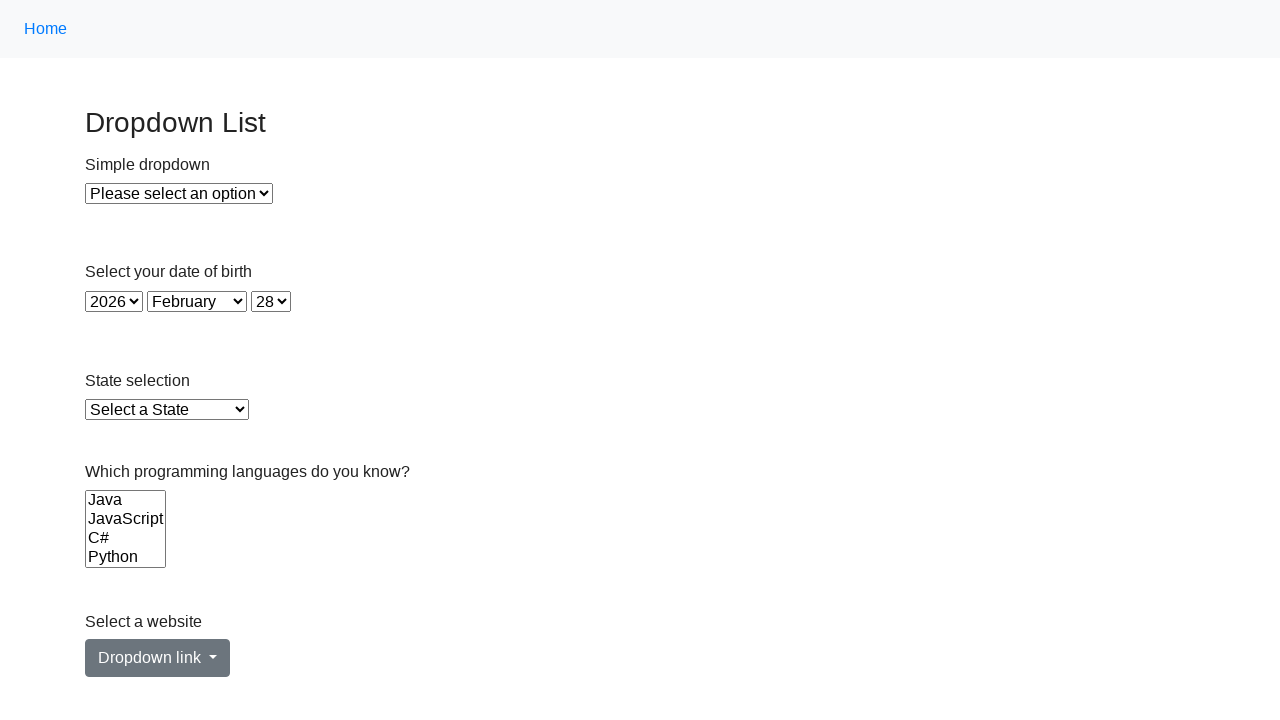

Located multi-select dropdown for languages
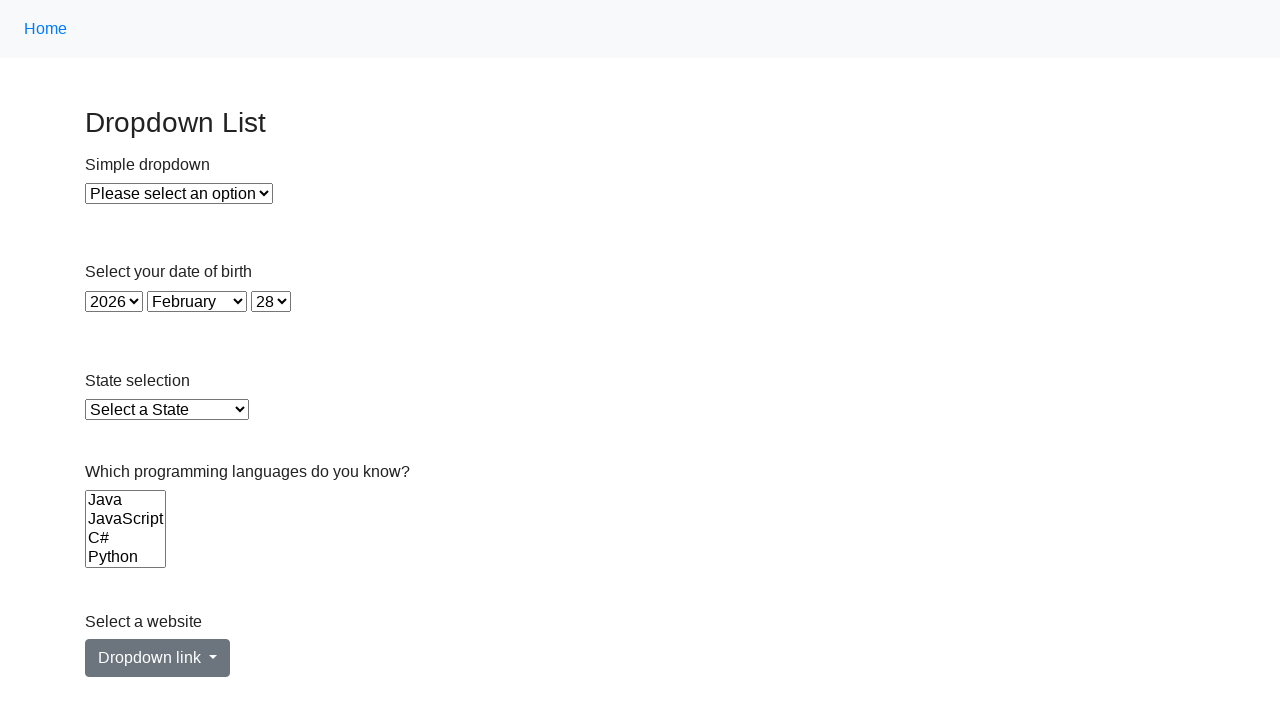

Retrieved all available language options from dropdown
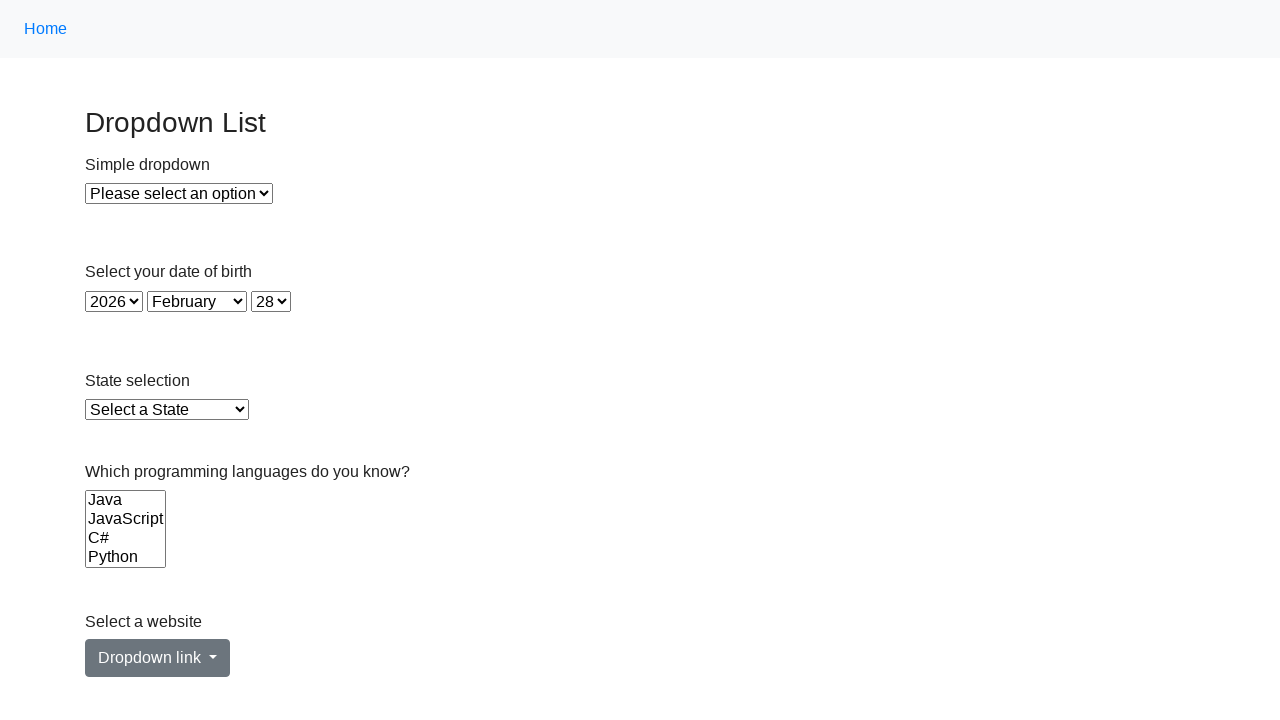

Selected a language option at (126, 500) on select[name='Languages'] >> option >> nth=0
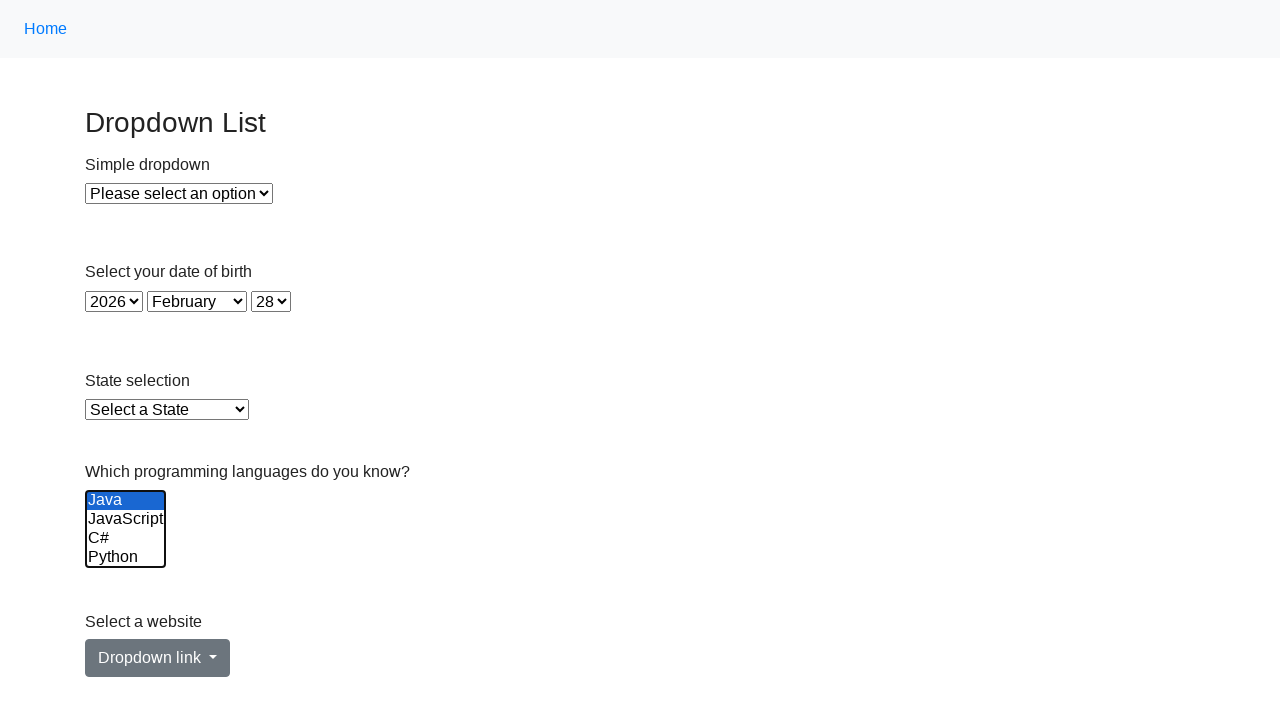

Selected a language option at (126, 519) on select[name='Languages'] >> option >> nth=1
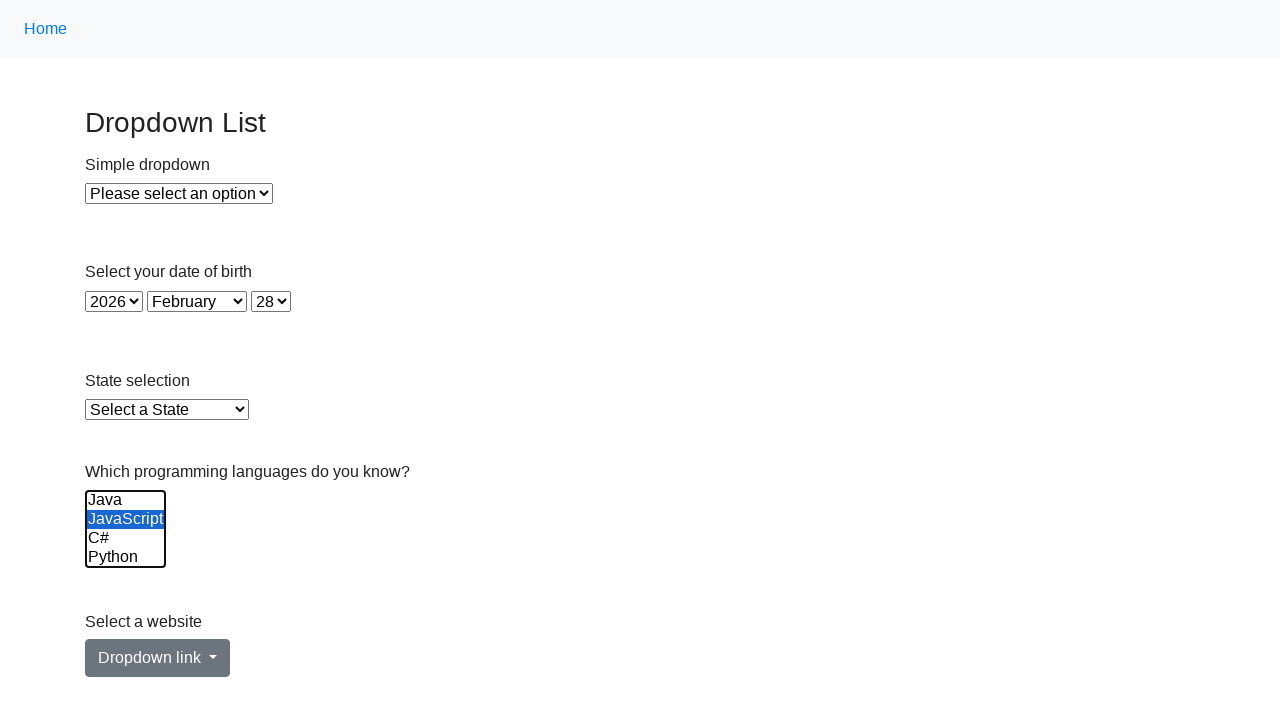

Selected a language option at (126, 538) on select[name='Languages'] >> option >> nth=2
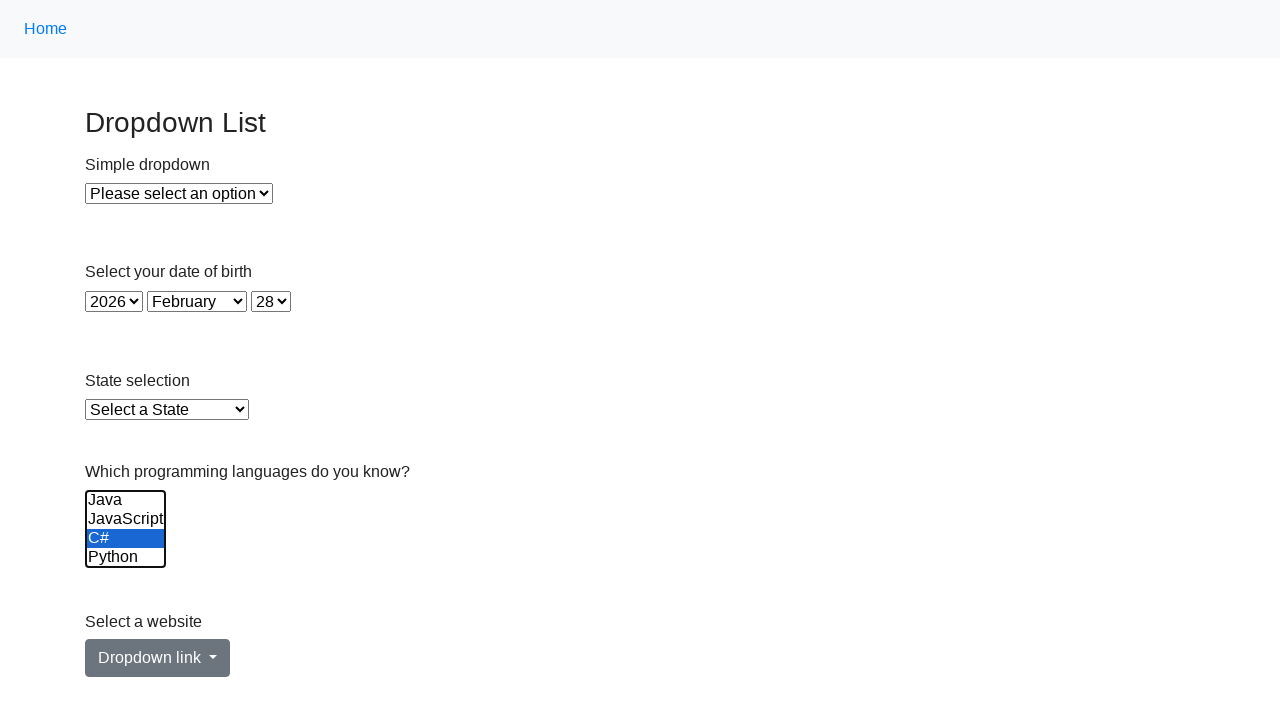

Selected a language option at (126, 558) on select[name='Languages'] >> option >> nth=3
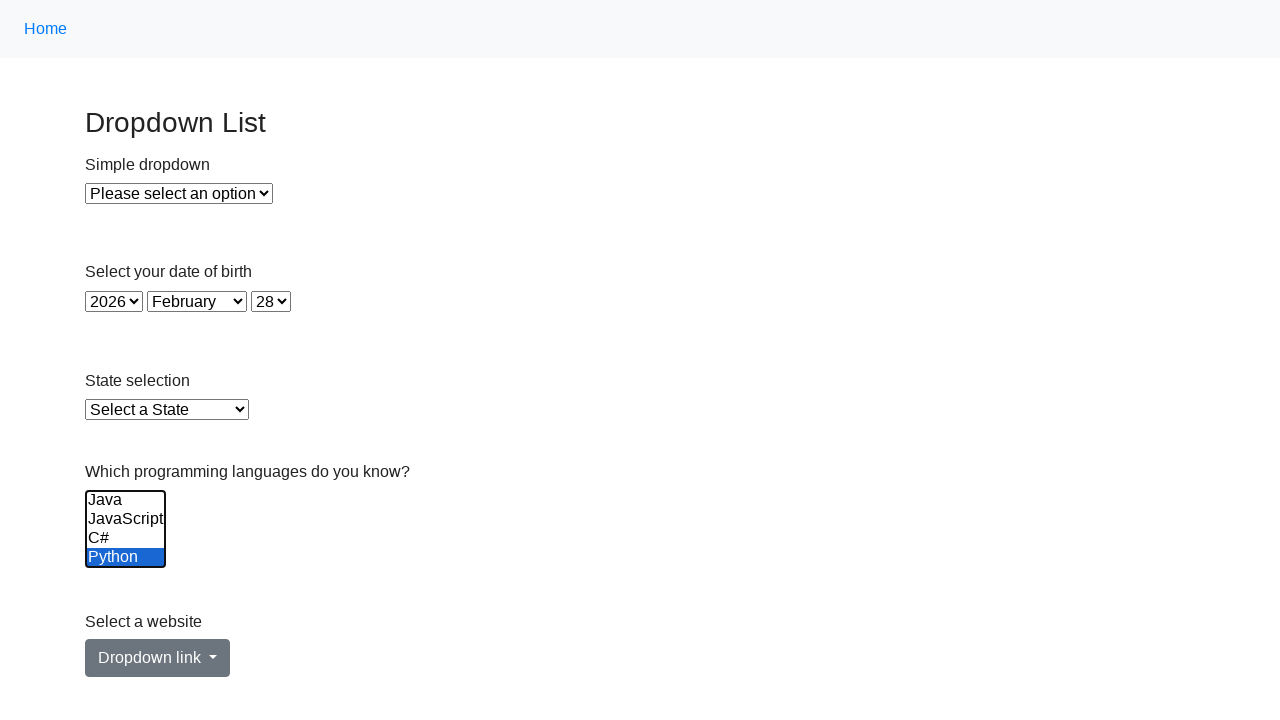

Selected a language option at (126, 539) on select[name='Languages'] >> option >> nth=4
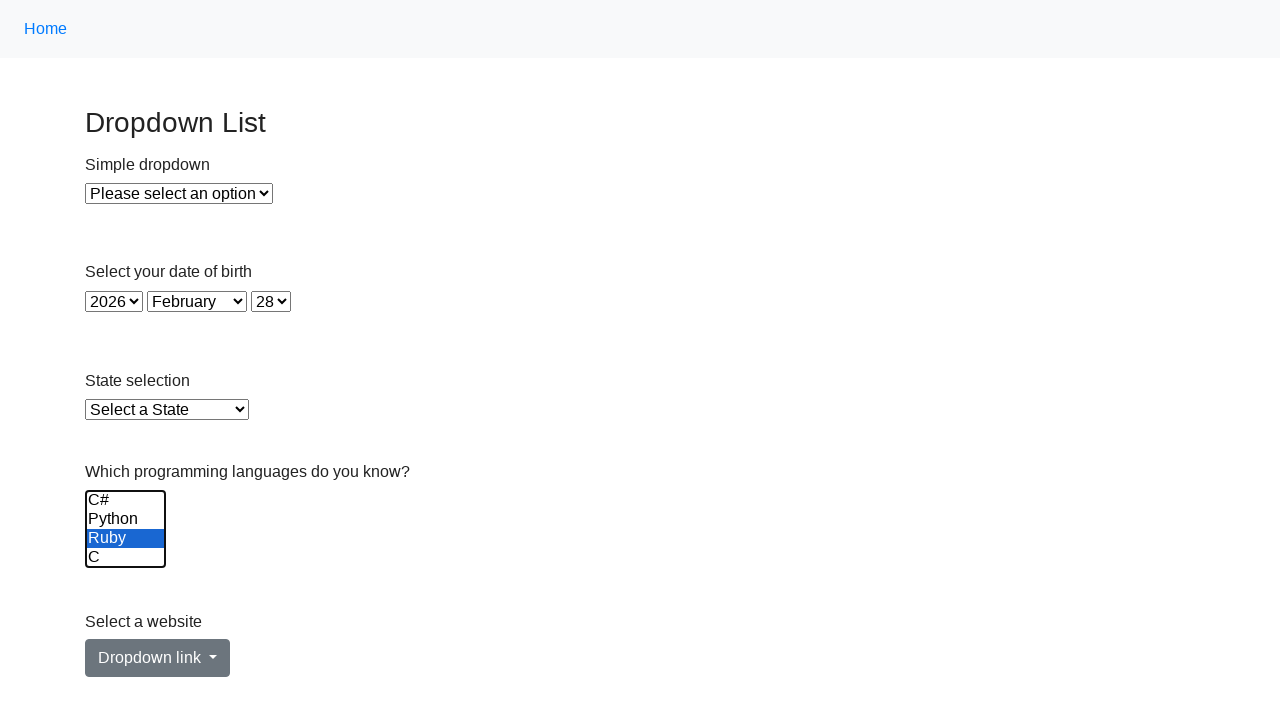

Selected a language option at (126, 558) on select[name='Languages'] >> option >> nth=5
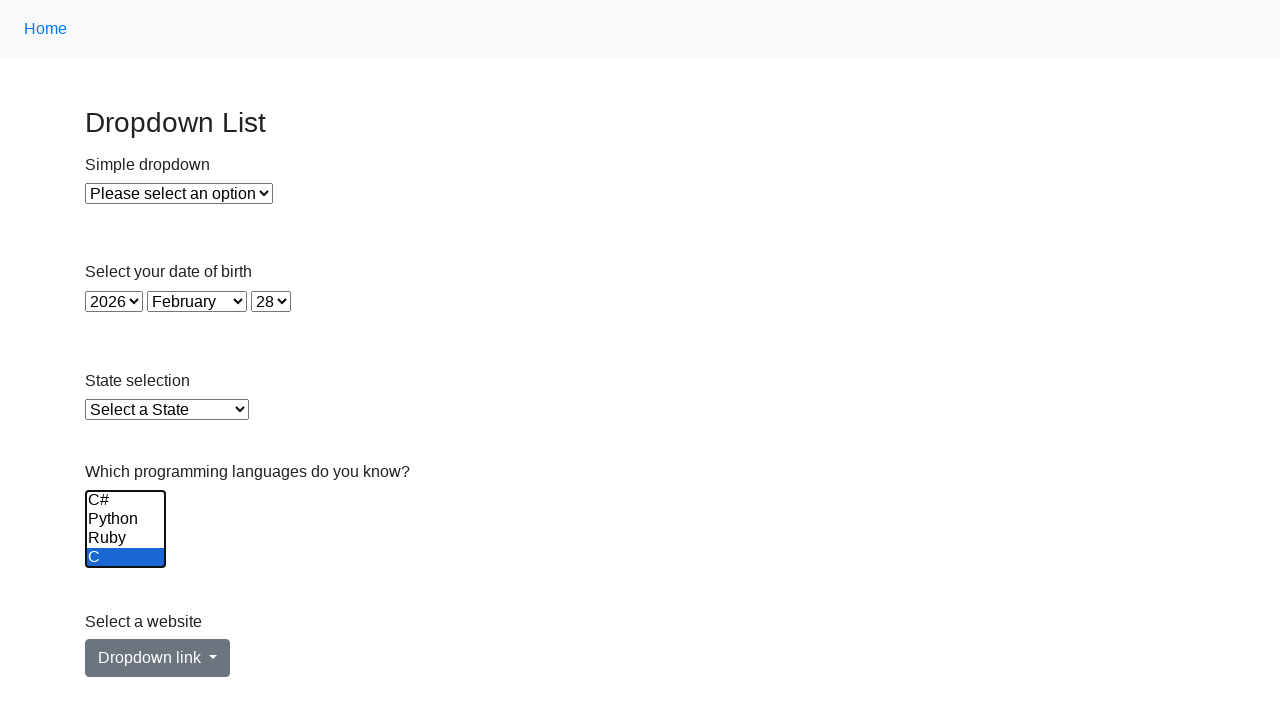

Deselected all language options by clearing selection
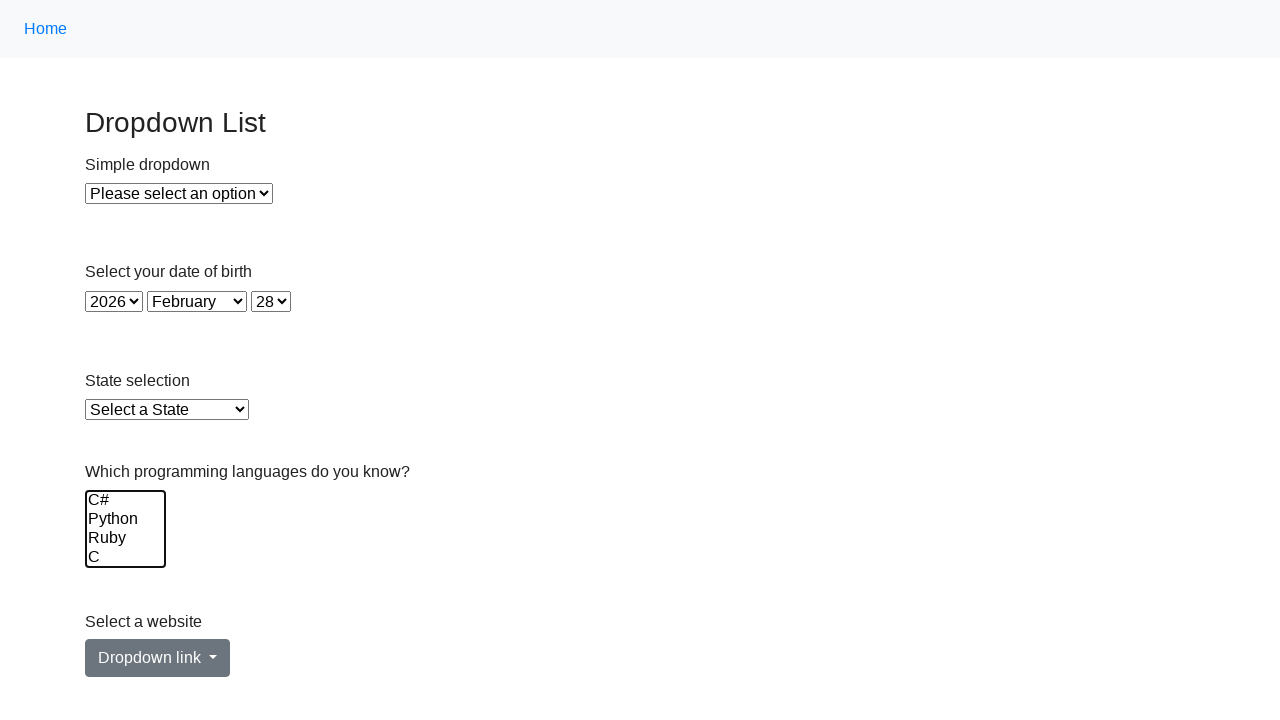

Counted selected language options
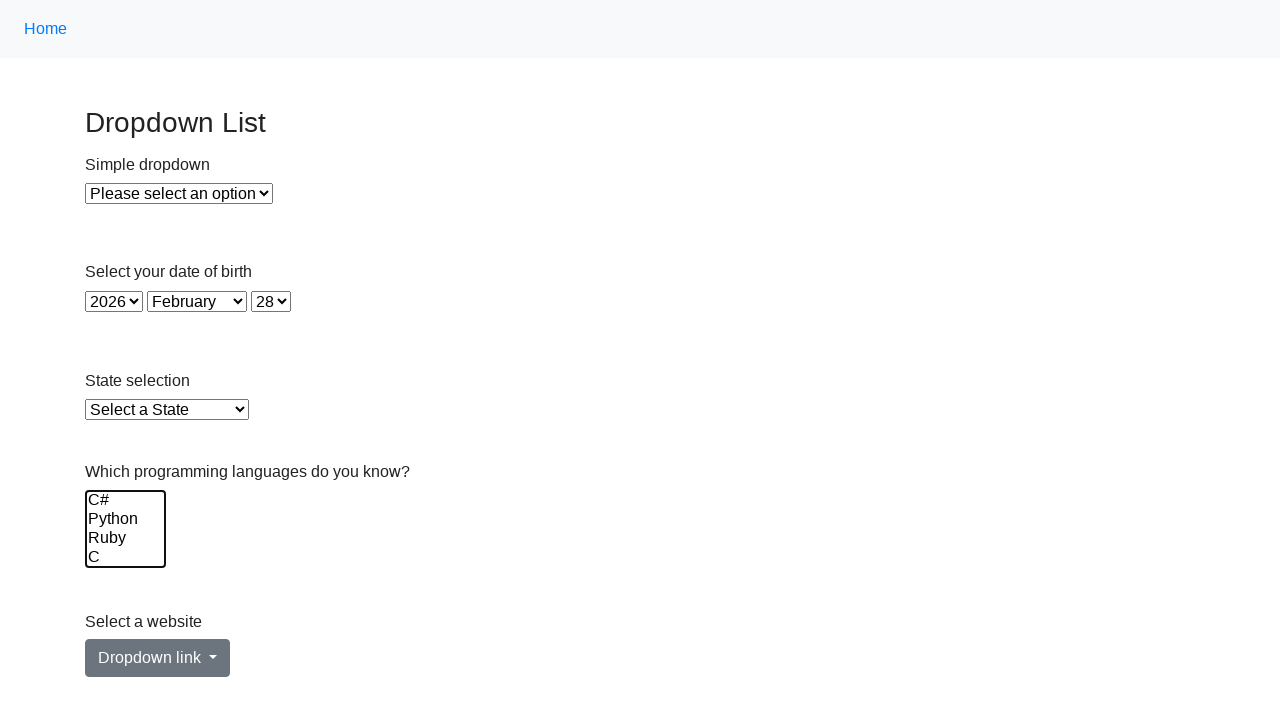

Verified no language options are selected
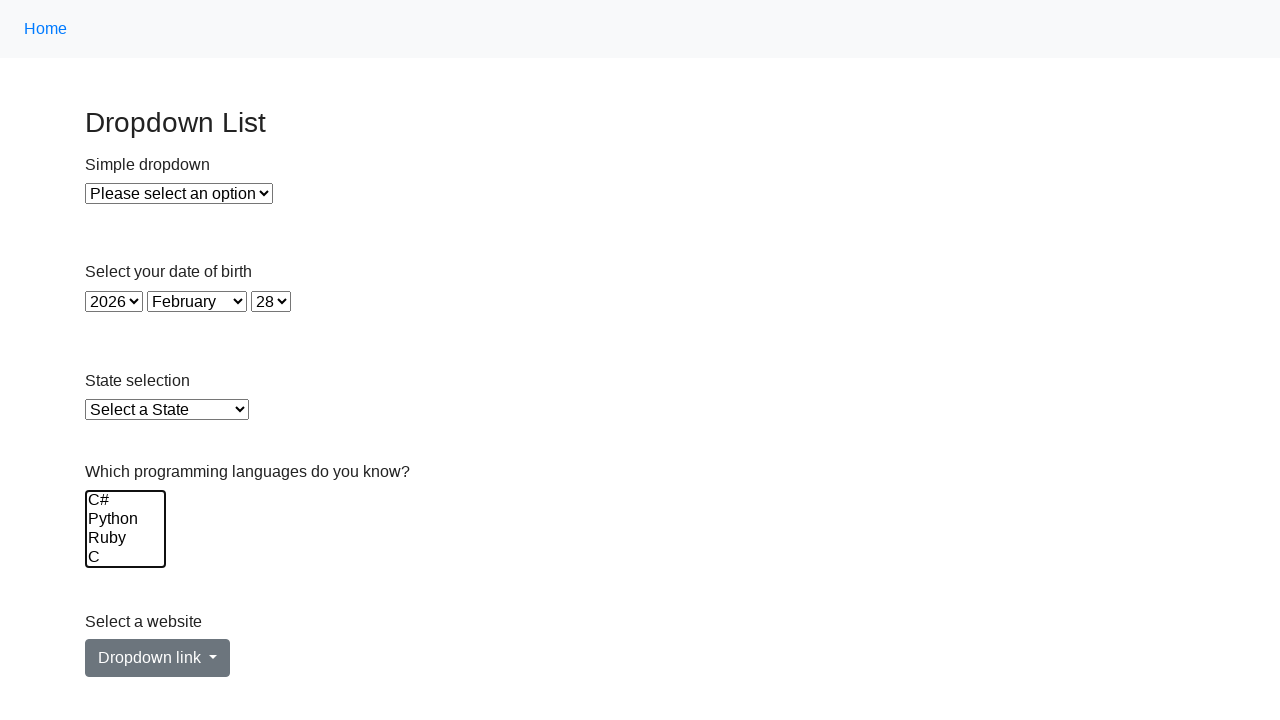

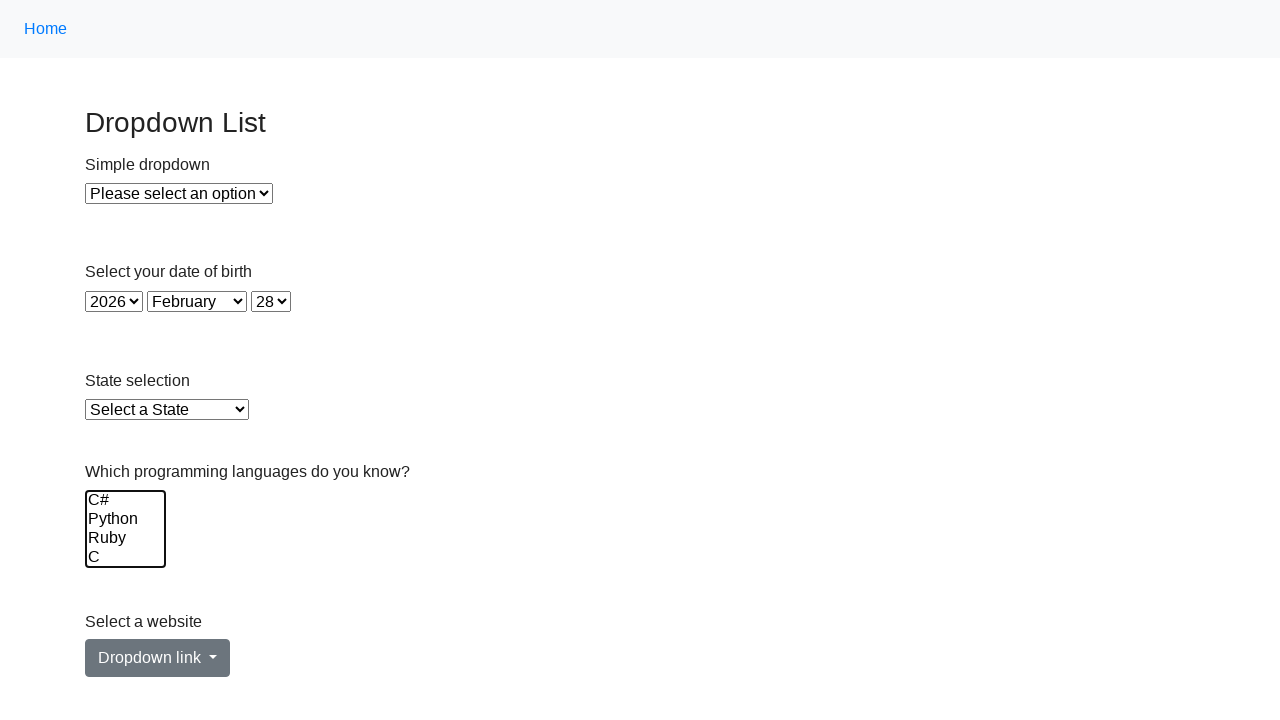